Opens the LambdaTest e-commerce playground homepage and verifies the page loads by checking the title is present

Starting URL: https://ecommerce-playground.lambdatest.io/index.php?route=common/home

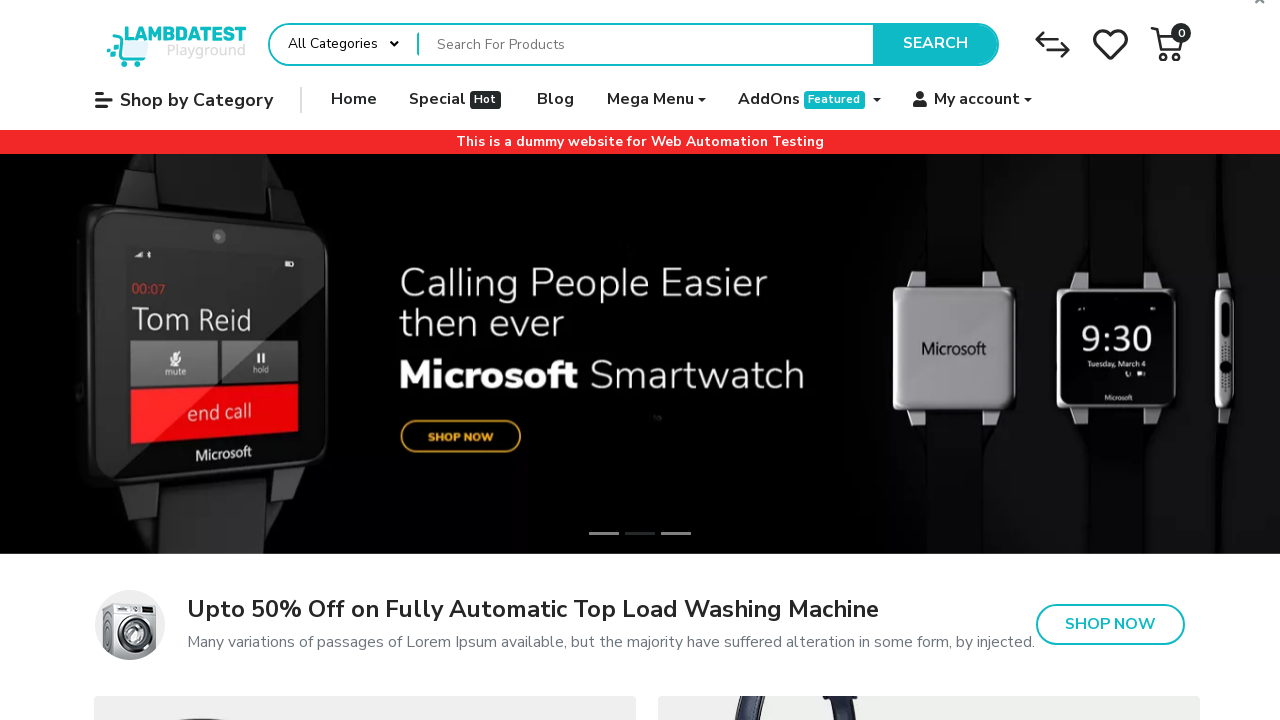

Page fully loaded - DOM content rendered
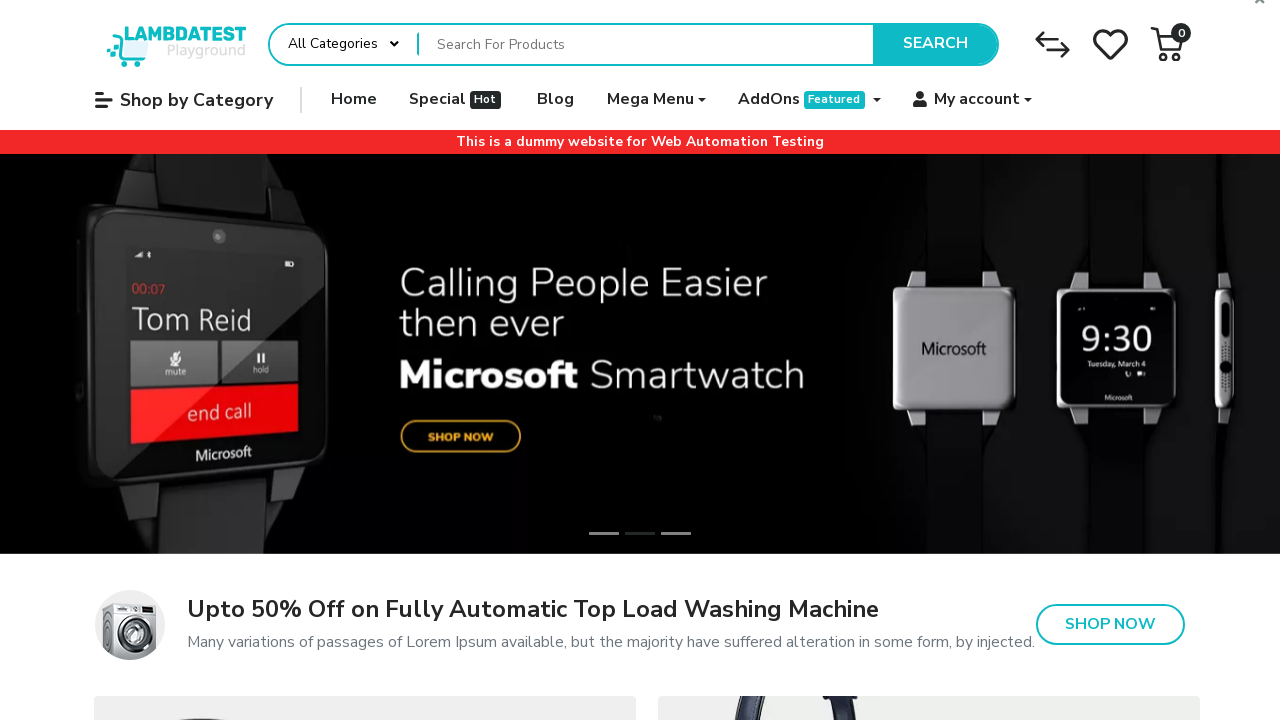

Retrieved page title: 'Your Store'
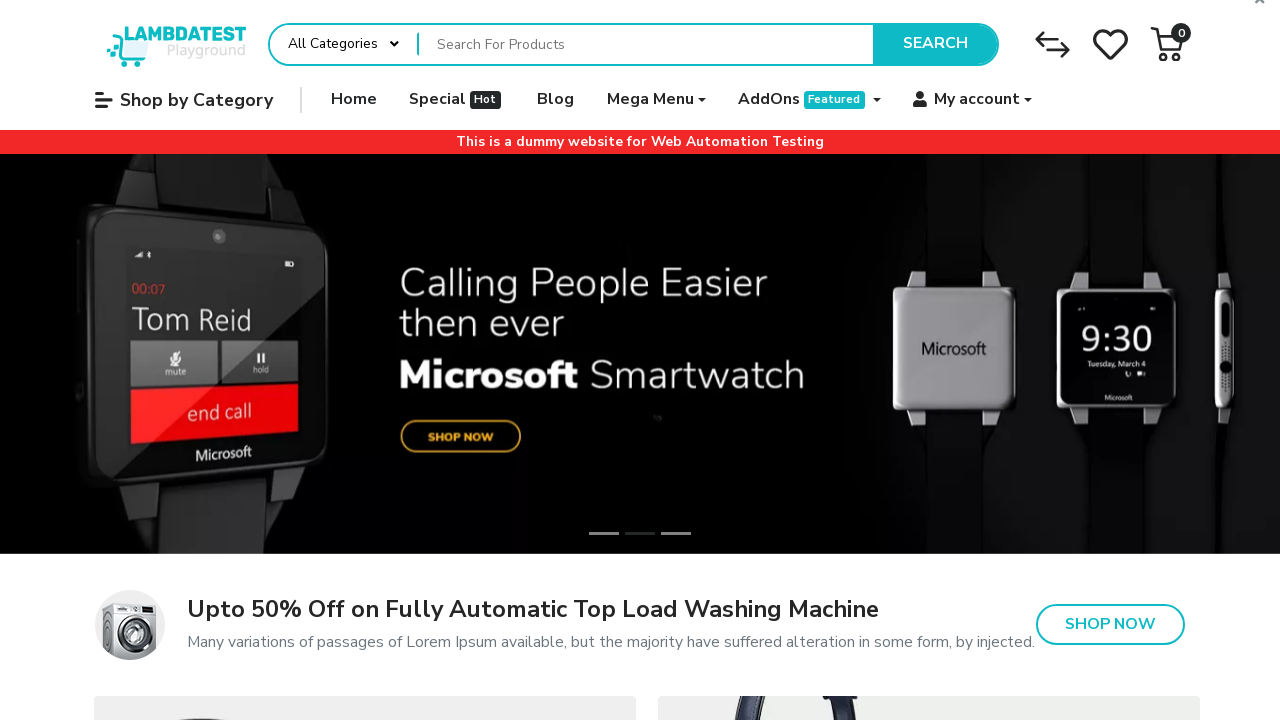

Verified page title is present and not empty
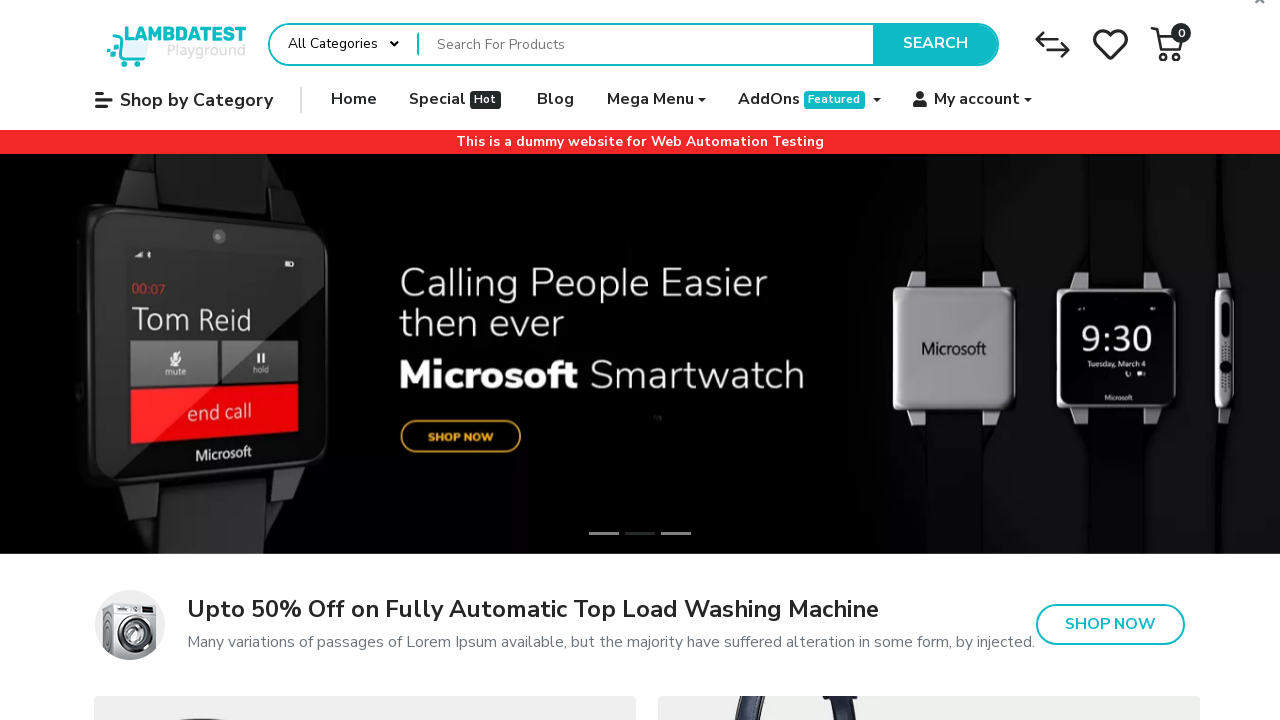

Verified URL contains 'ecommerce-playground.lambdatest.io'
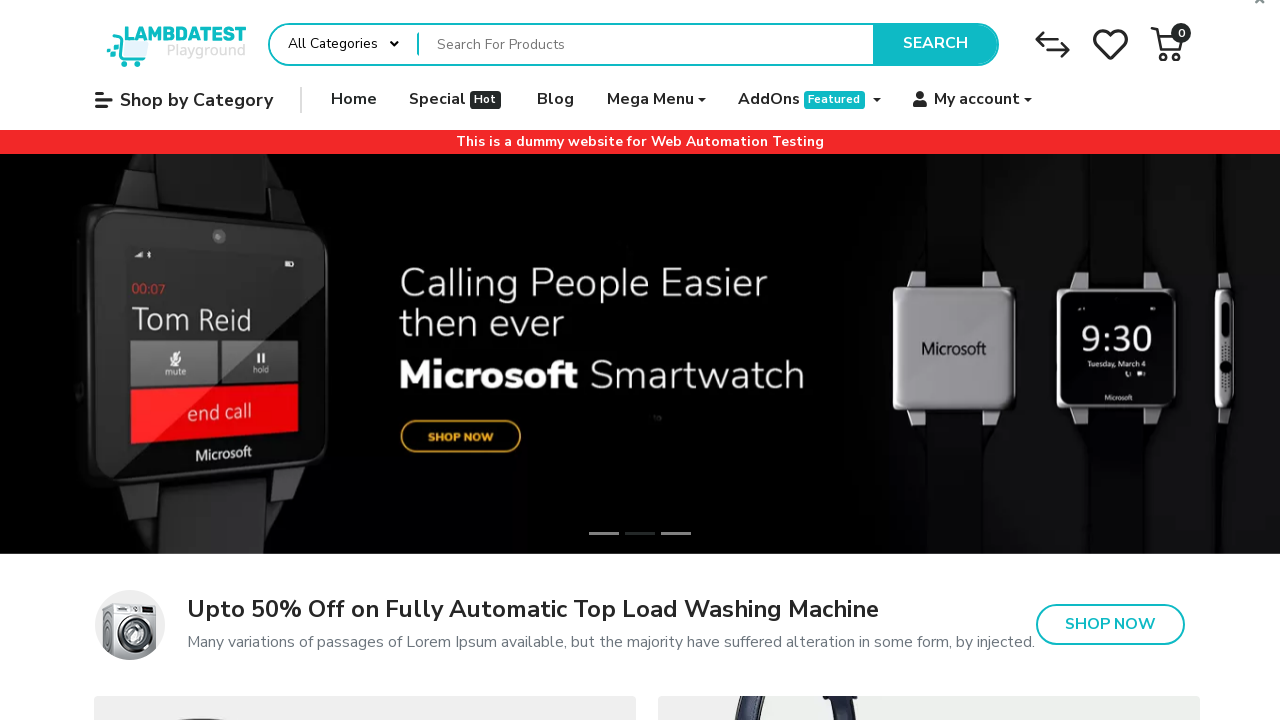

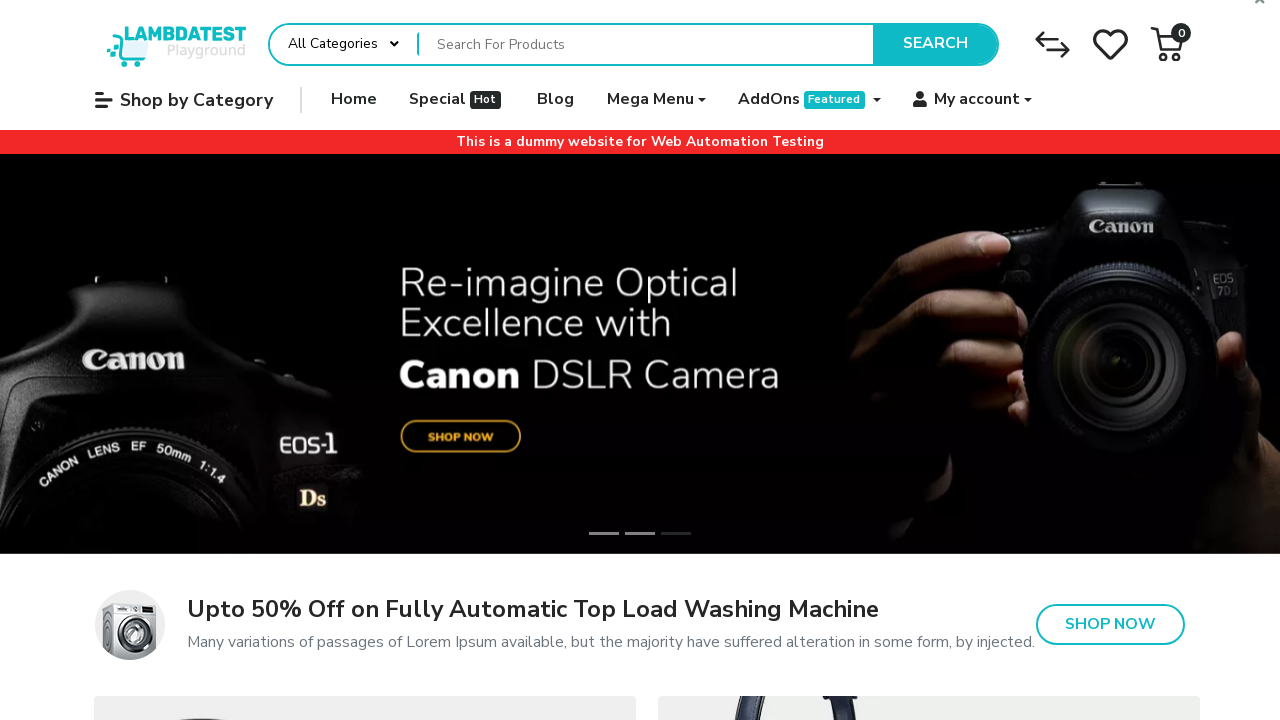